Waits until the Get Started button is displayed

Starting URL: https://webdriver.io

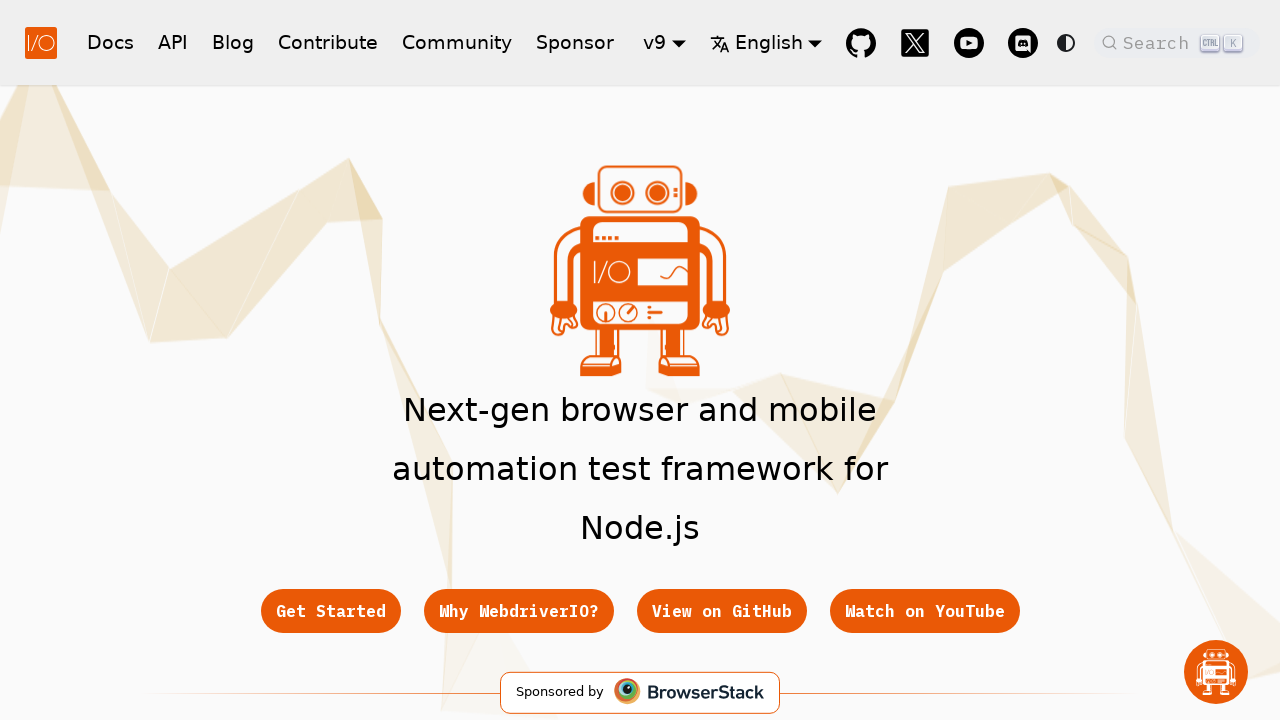

Navigated to https://webdriver.io
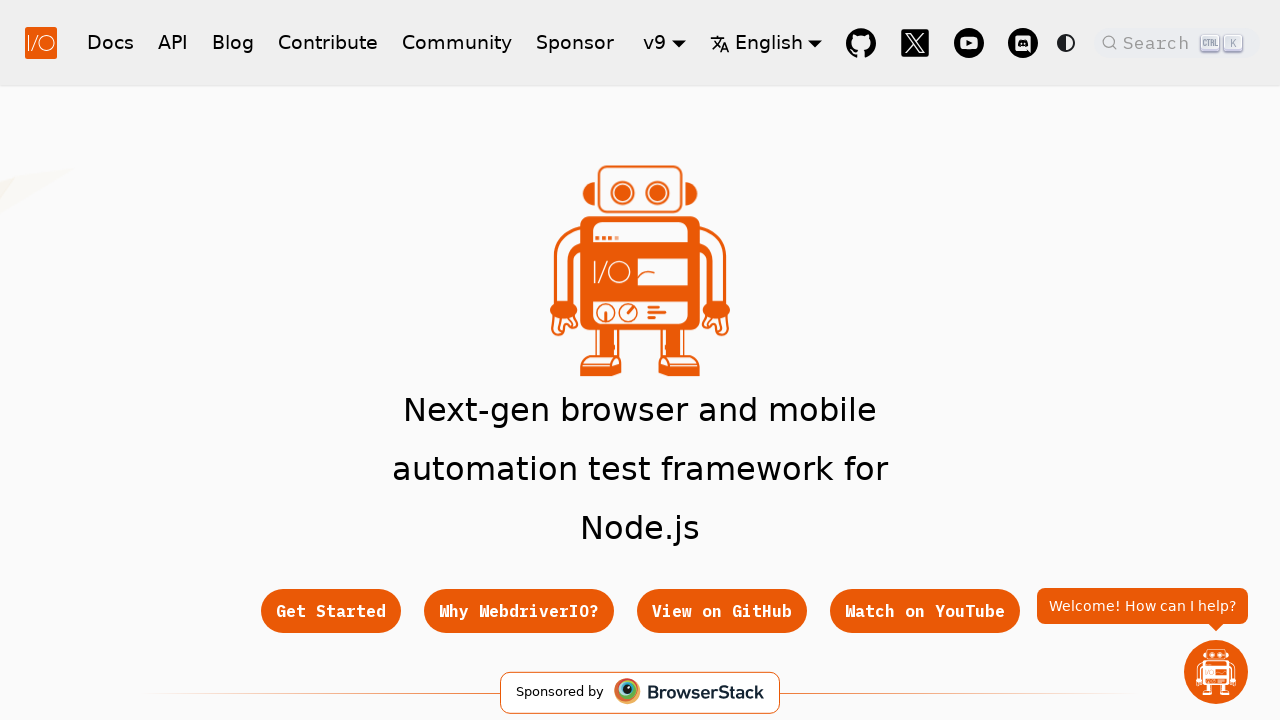

Waited until Get Started button is displayed
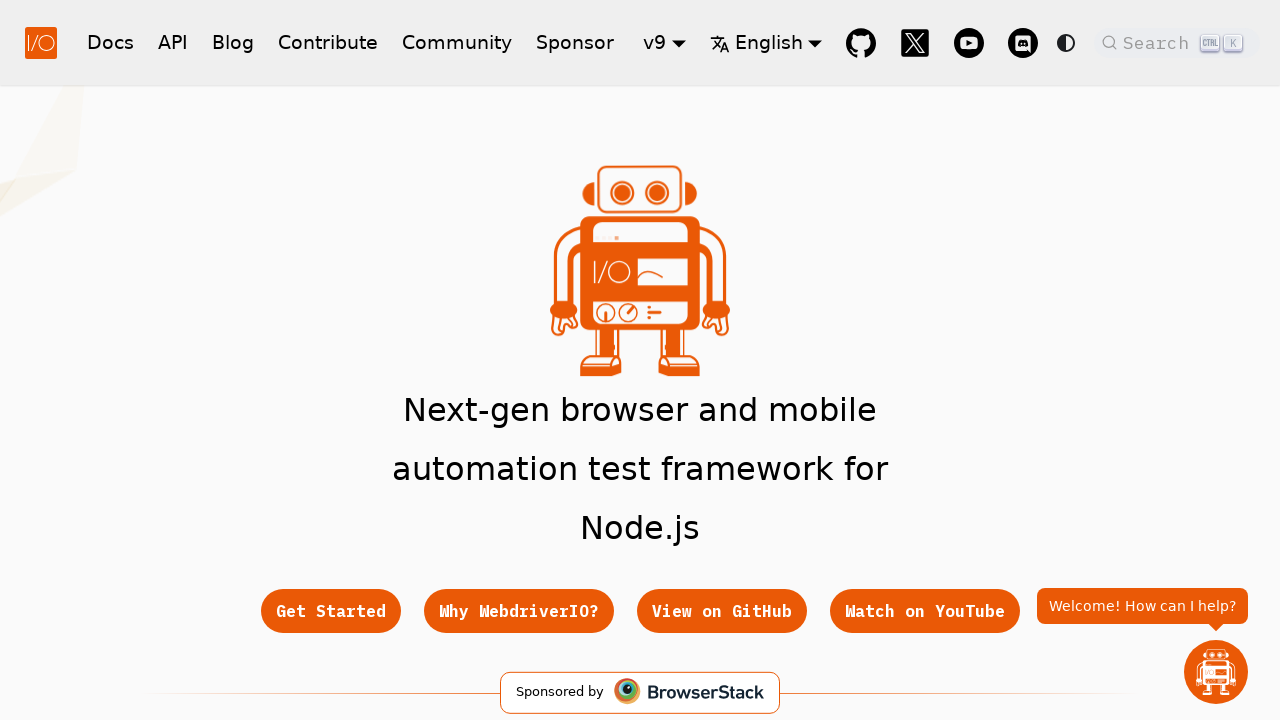

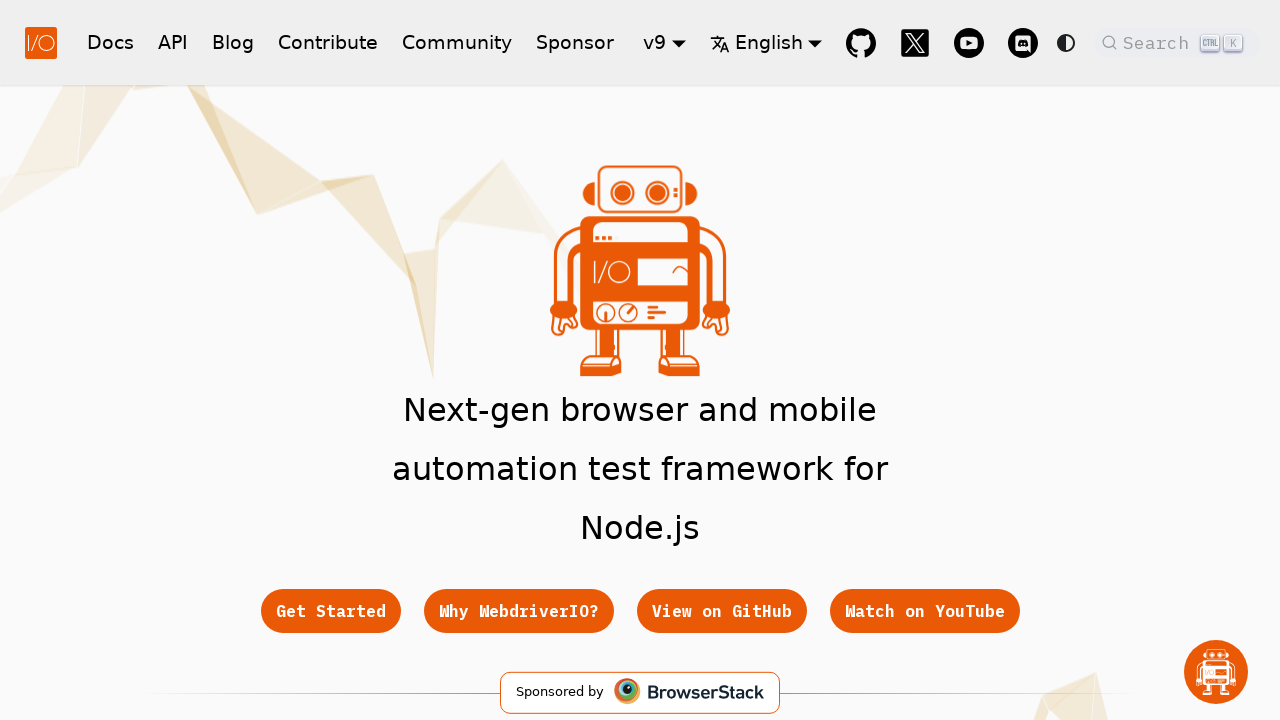